Tests a math problem form by reading two numbers from the page, calculating their sum, selecting the correct answer from a dropdown menu, and submitting the form.

Starting URL: http://suninjuly.github.io/selects1.html

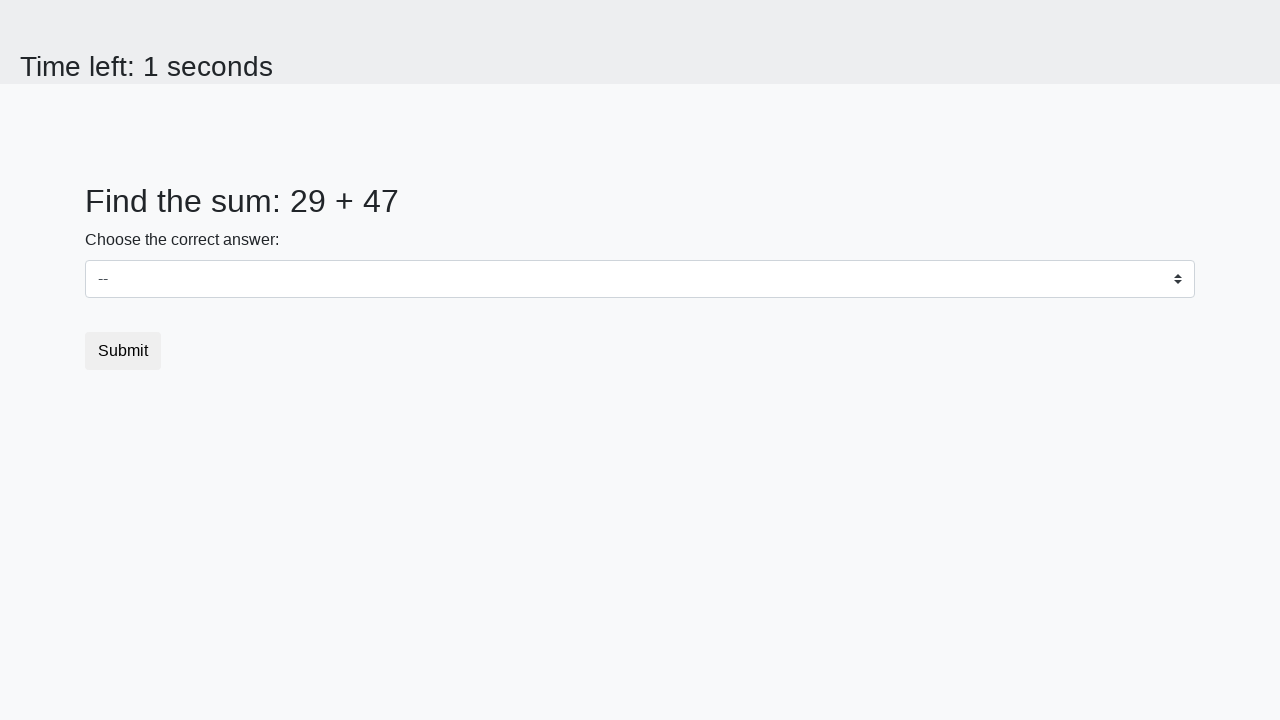

Retrieved first number from the page
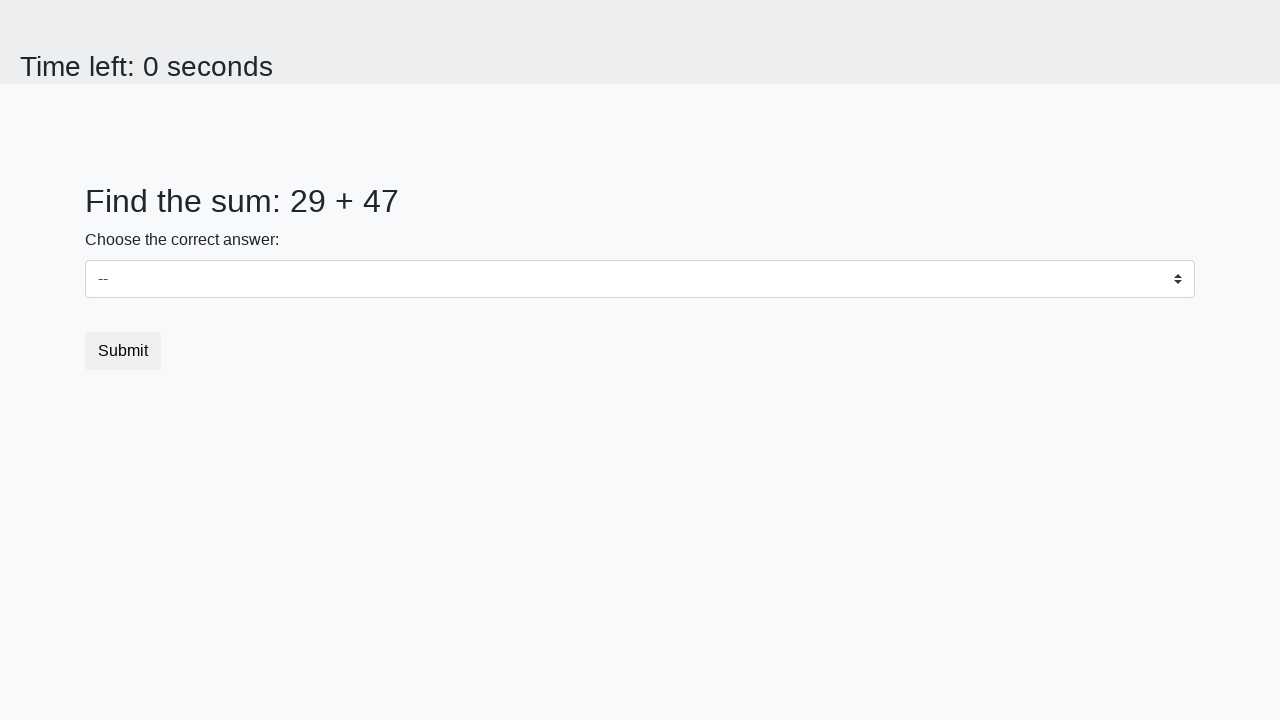

Retrieved second number from the page
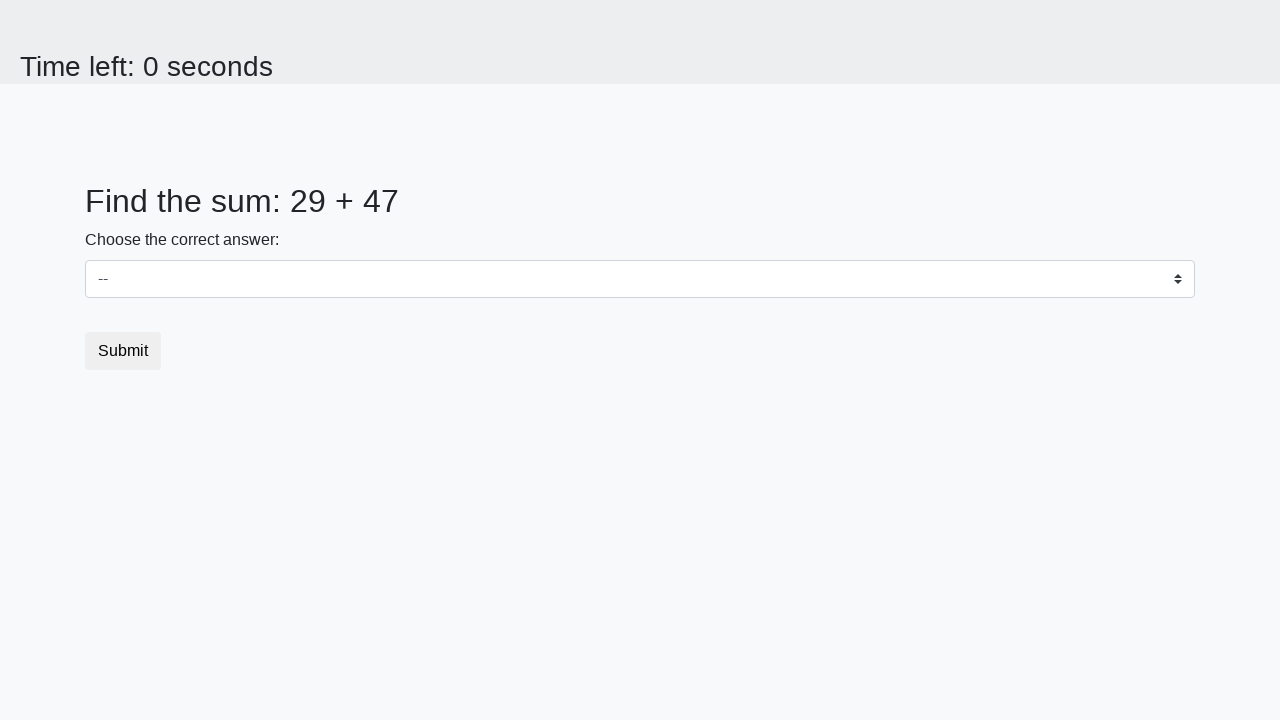

Calculated sum of 29 + 47 = 76
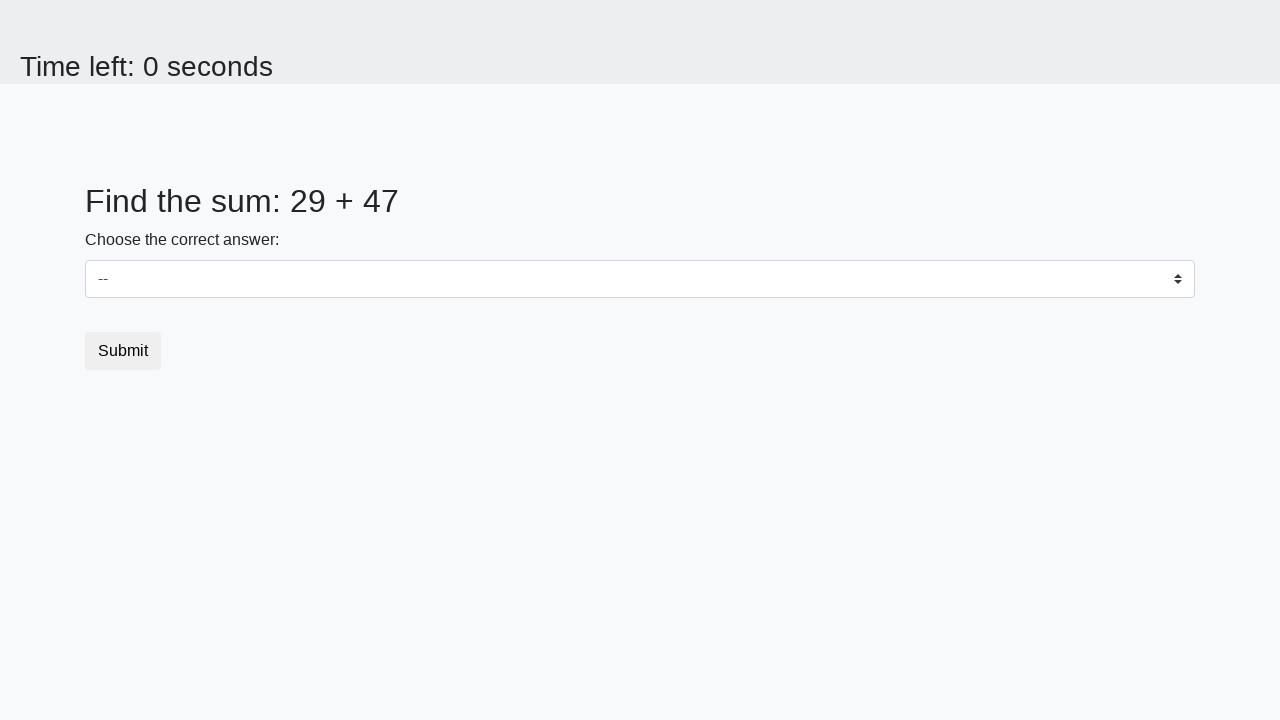

Selected value 76 from the dropdown menu on select
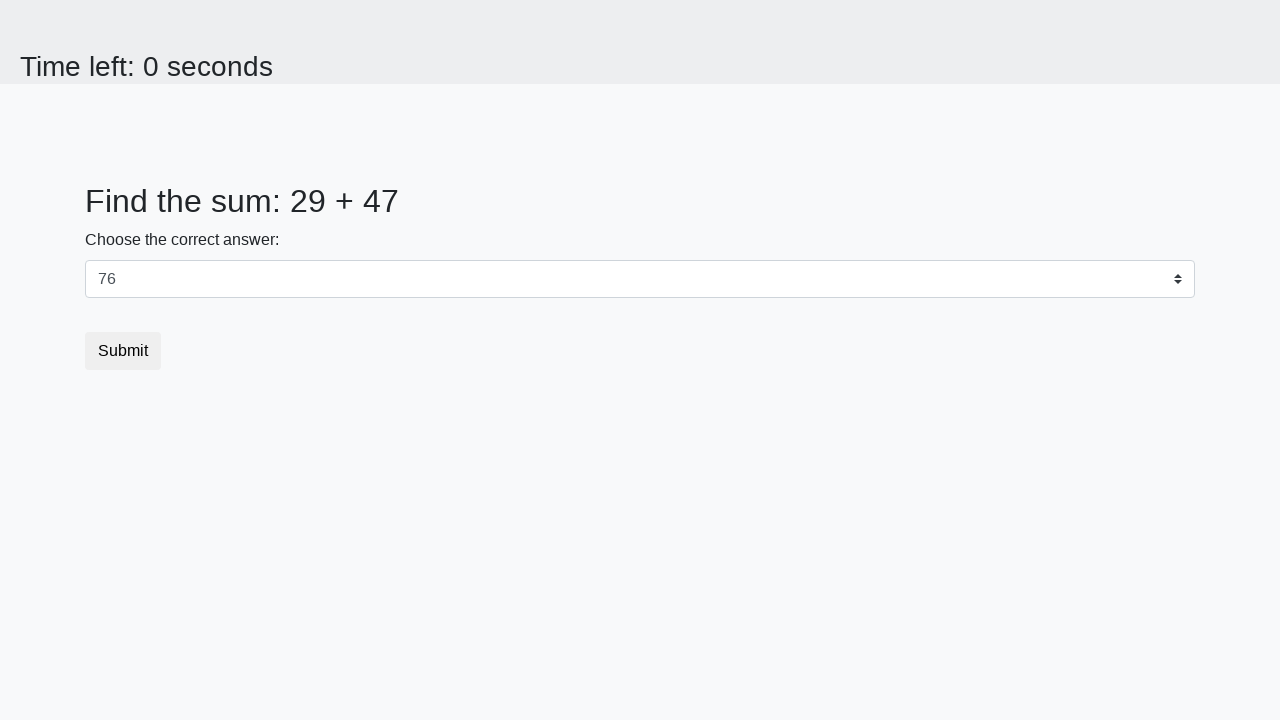

Clicked the submit button at (123, 351) on button.btn
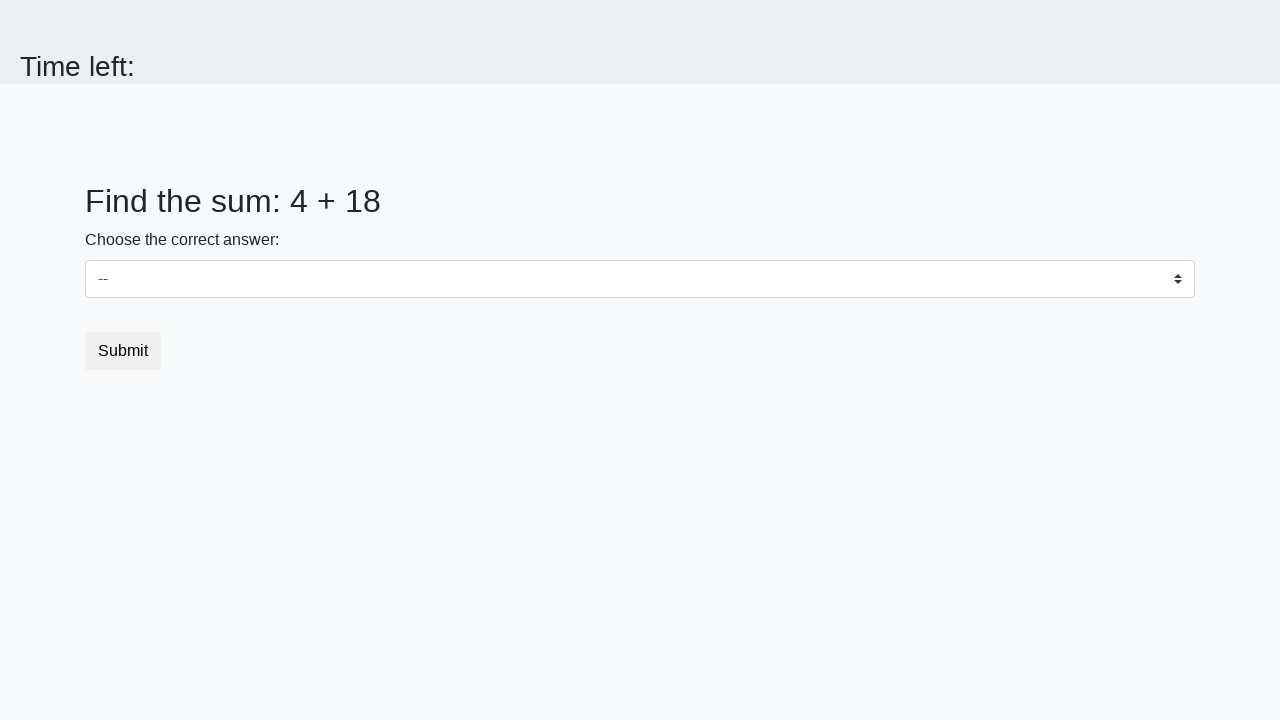

Waited for page response (1000ms)
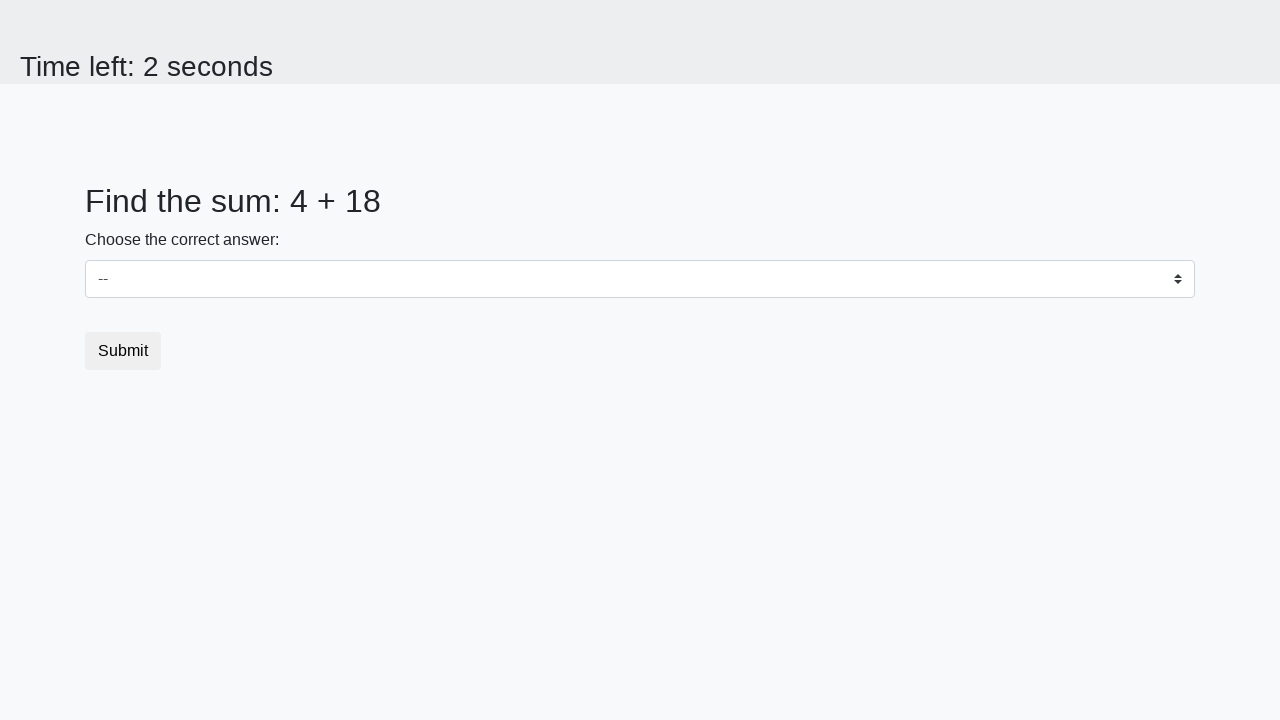

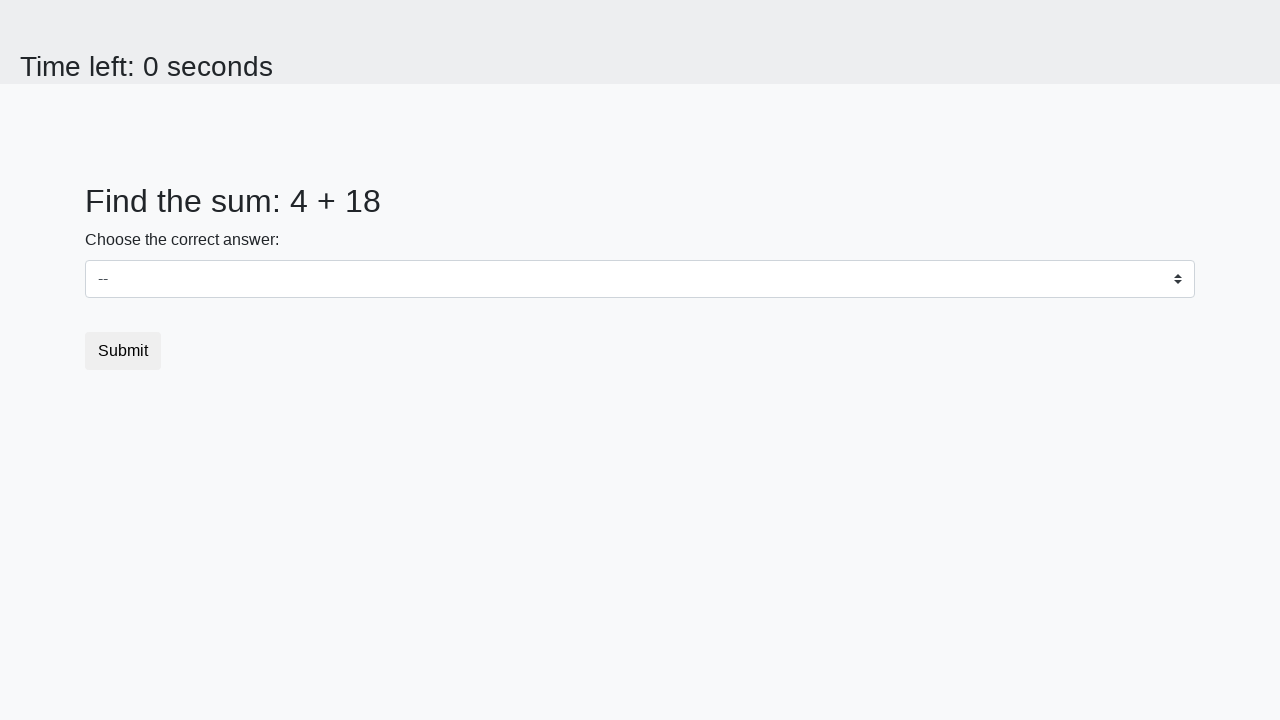